Tests registration form validation by submitting empty form and verifying error messages for all required fields

Starting URL: https://alada.vn/tai-khoan/dang-ky.html

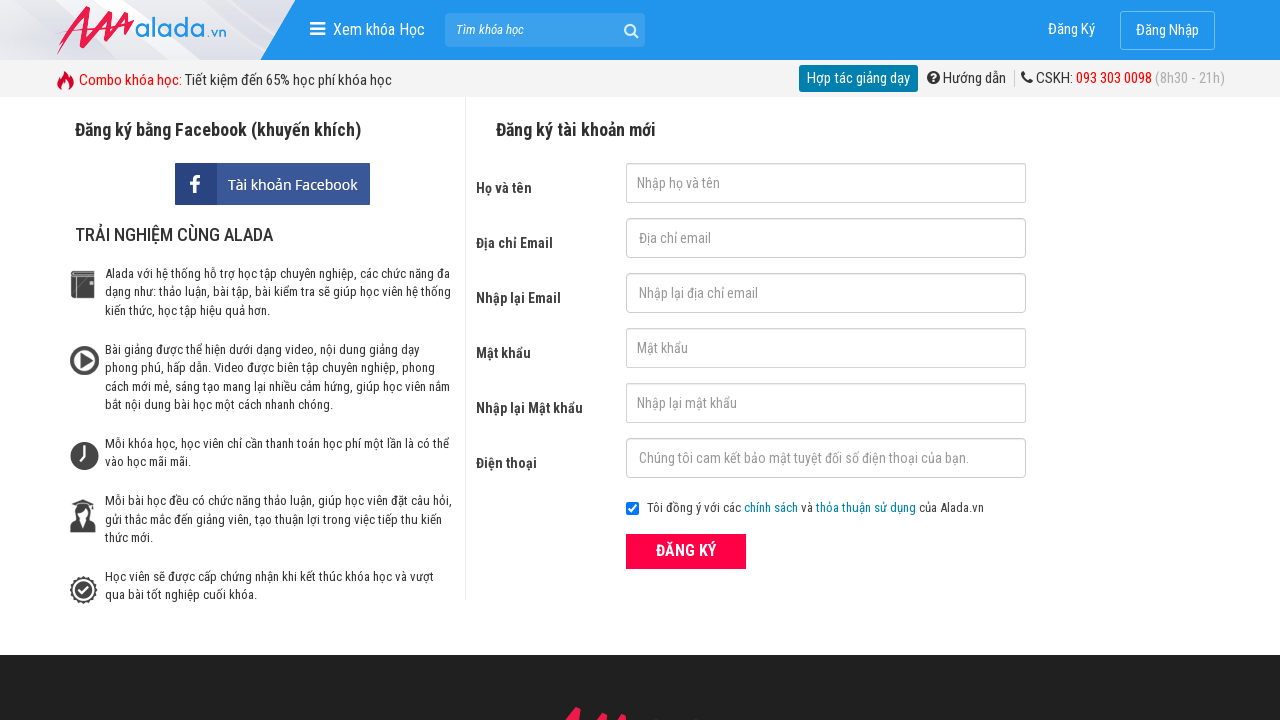

Clicked submit button with empty registration form at (686, 551) on button[type='submit']
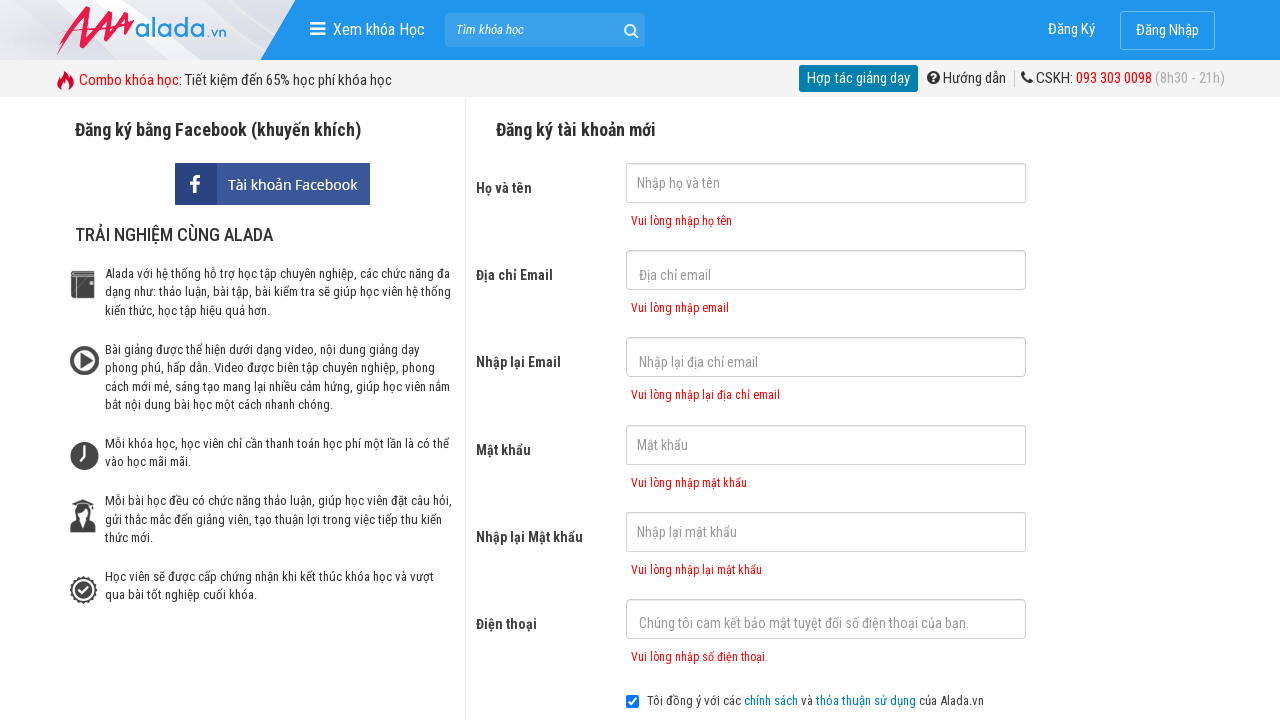

Error message for first name field appeared
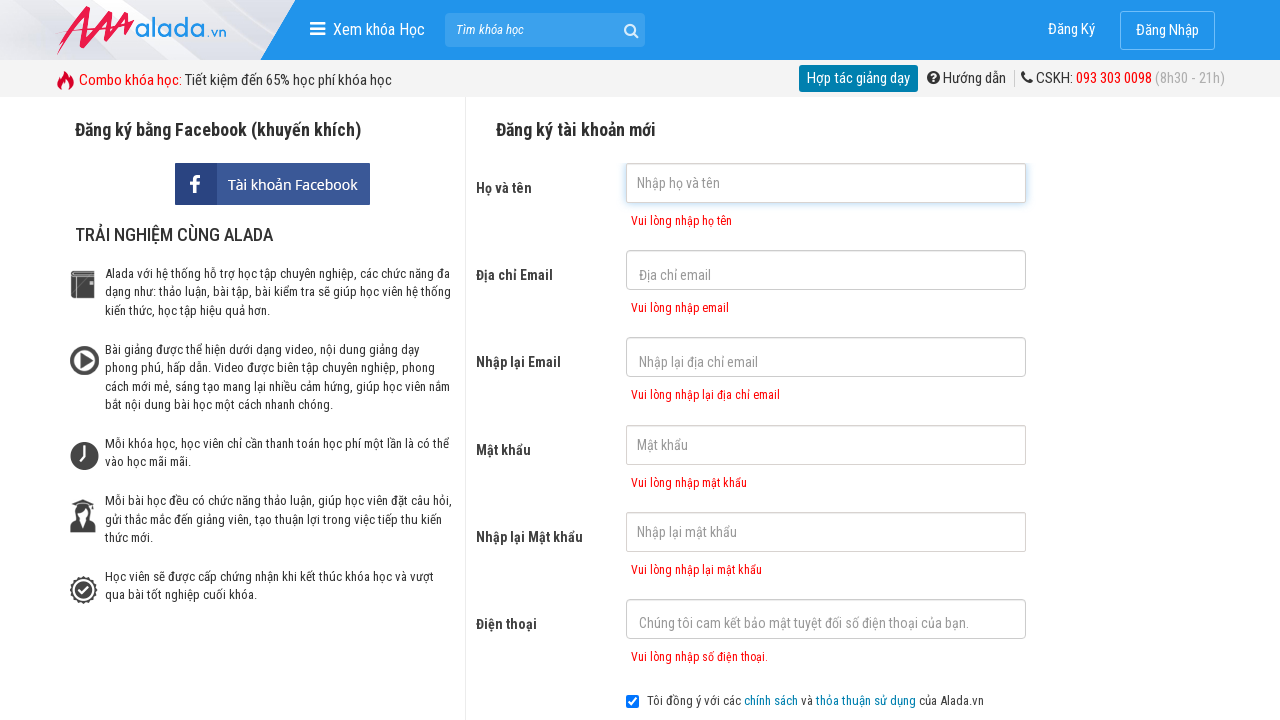

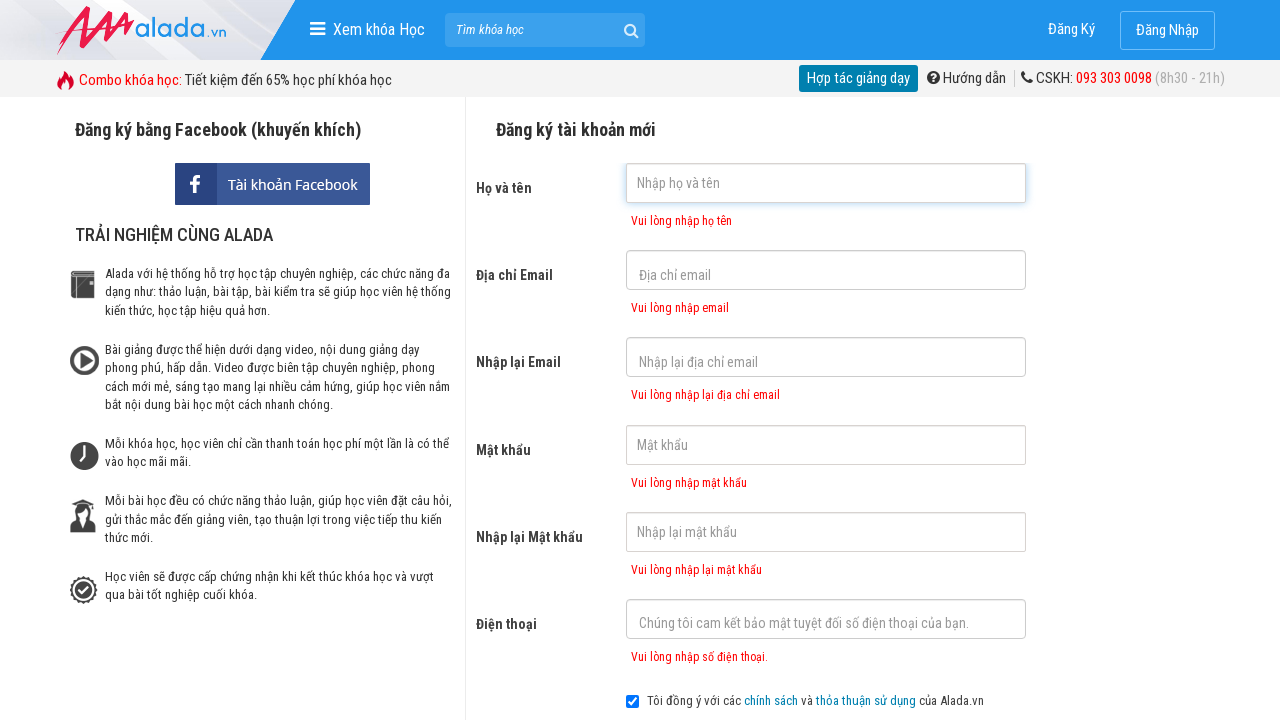